Tests the language search functionality by searching for "python" and verifying that all results contain the search term

Starting URL: https://www.99-bottles-of-beer.net/search.html

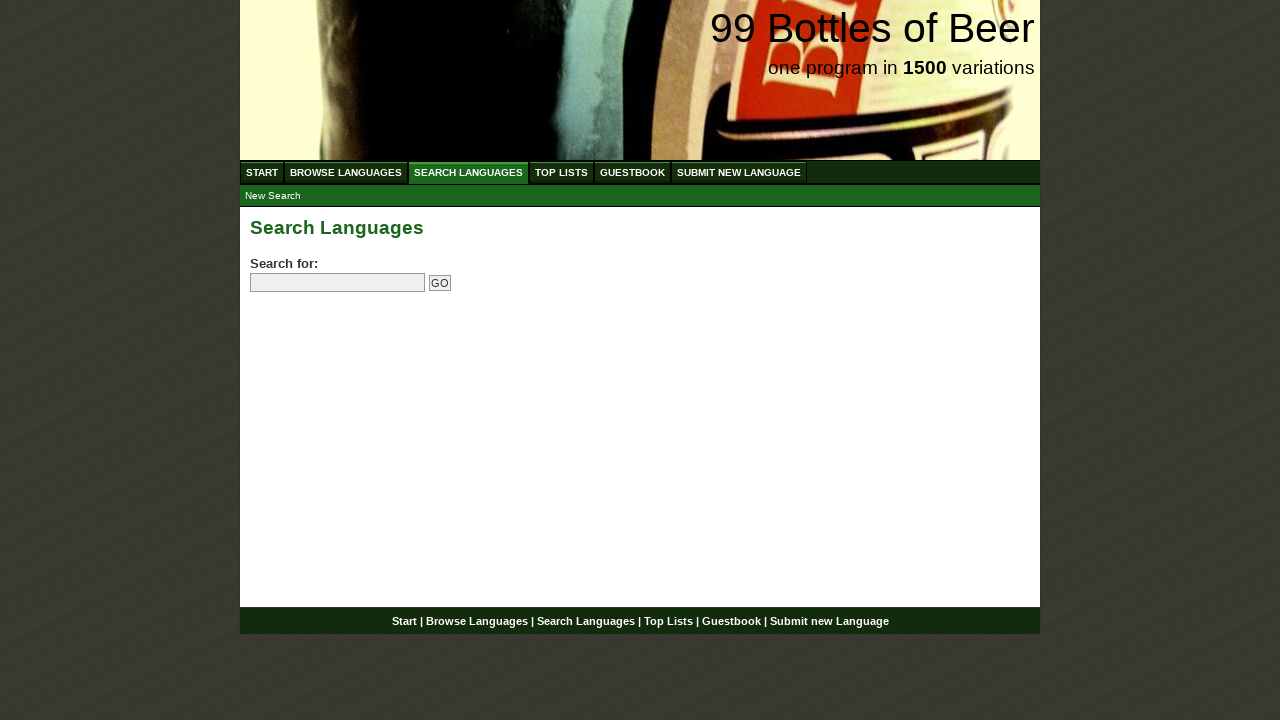

Clicked on SEARCH LANGUAGES menu link at (468, 172) on xpath=//ul[@id='menu']/li/a[@href='/search.html']
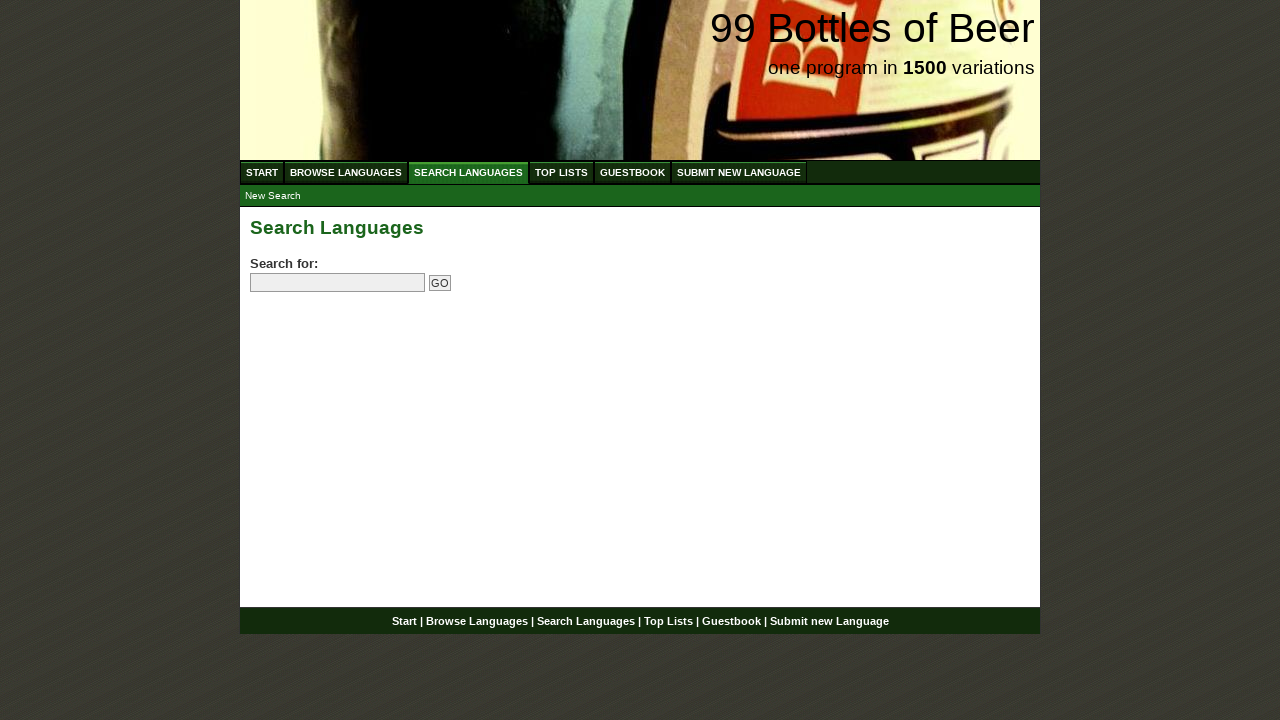

Located search field element
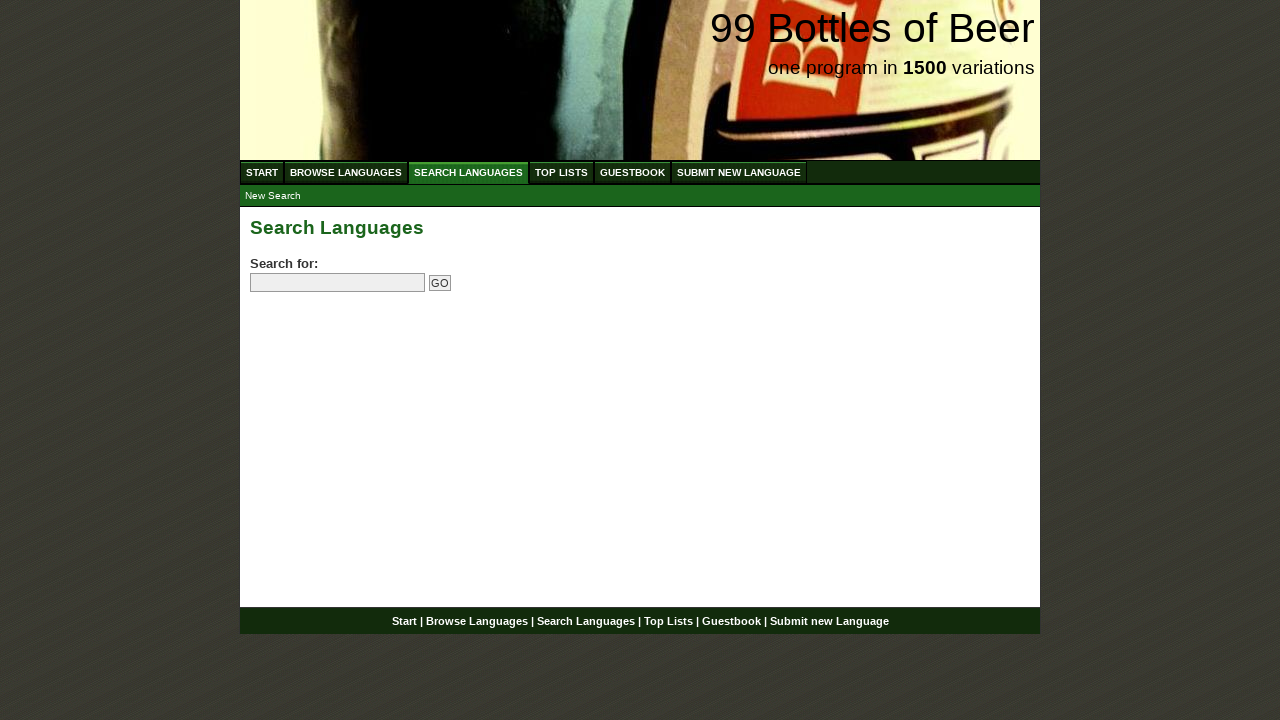

Cleared search field on input[name='search']
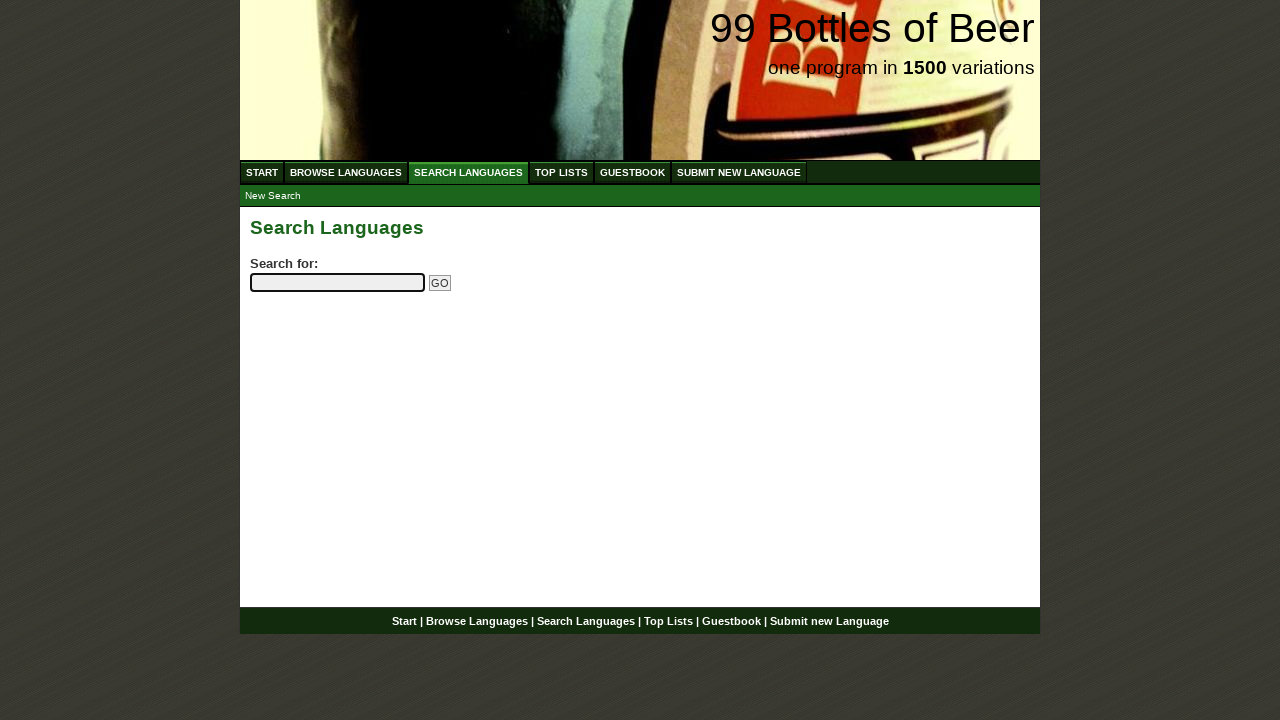

Filled search field with 'python' on input[name='search']
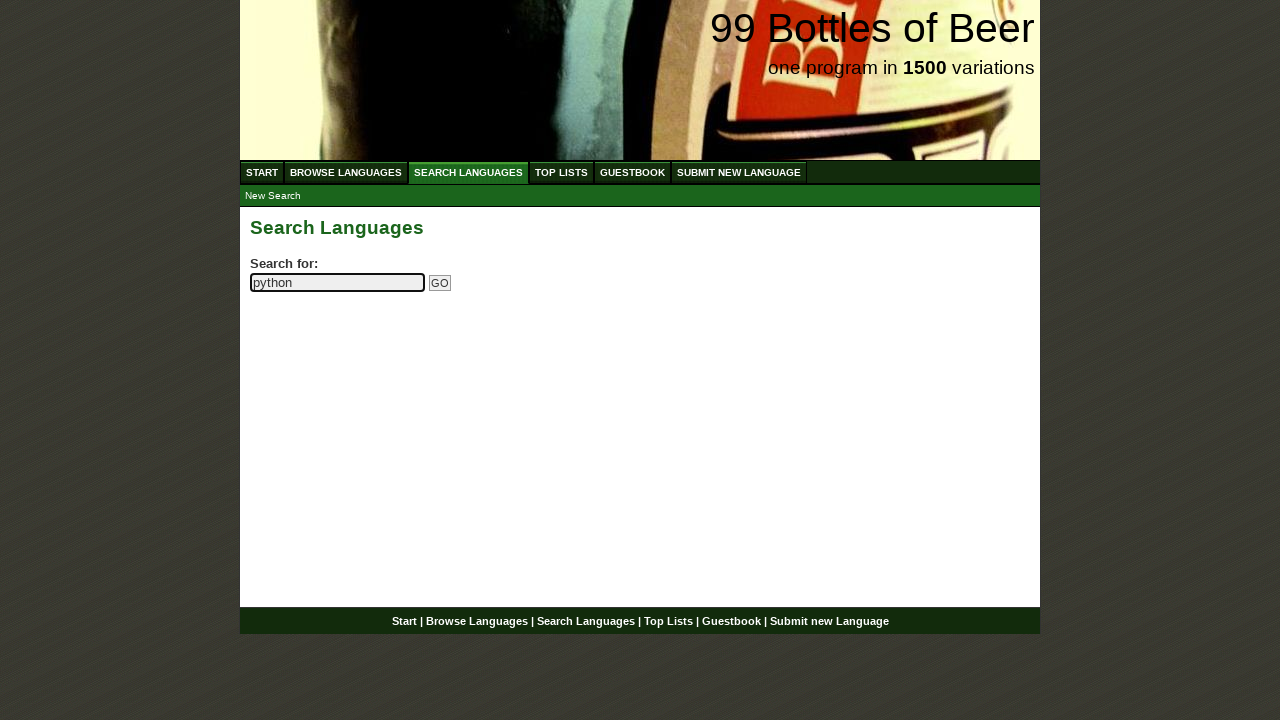

Clicked the Go button to submit search at (440, 283) on input[name='submitsearch']
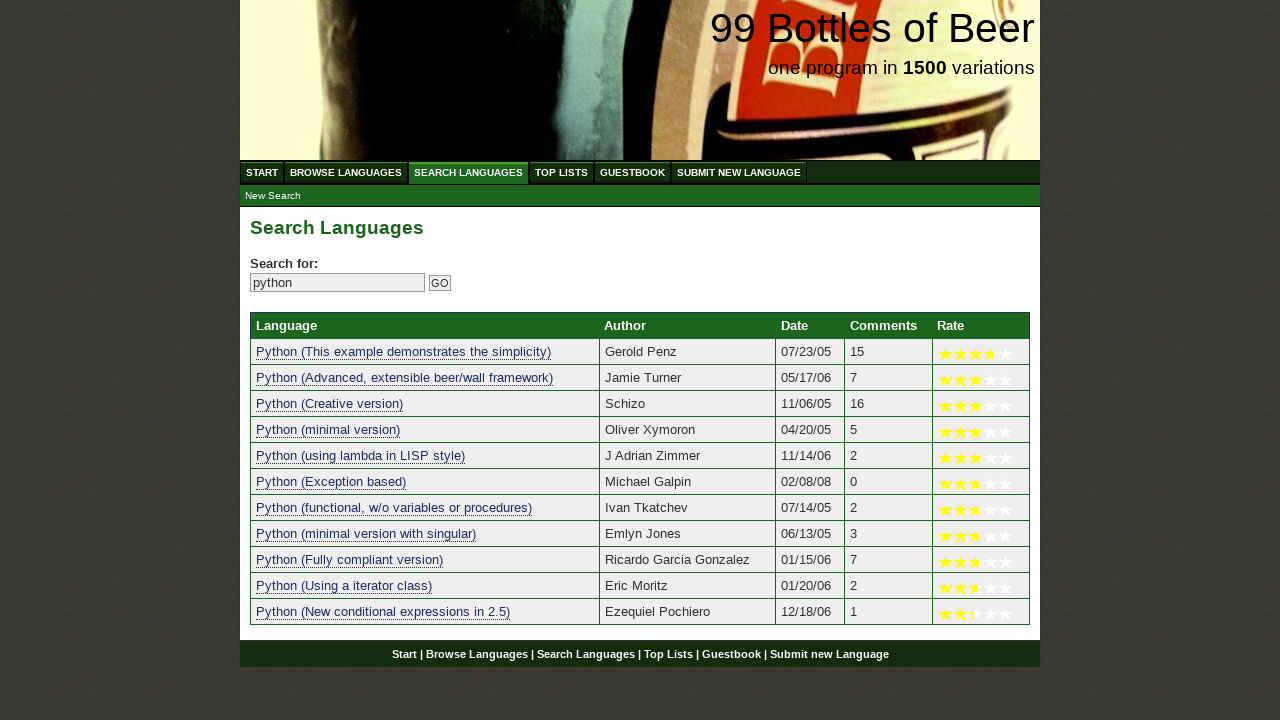

Search results table loaded
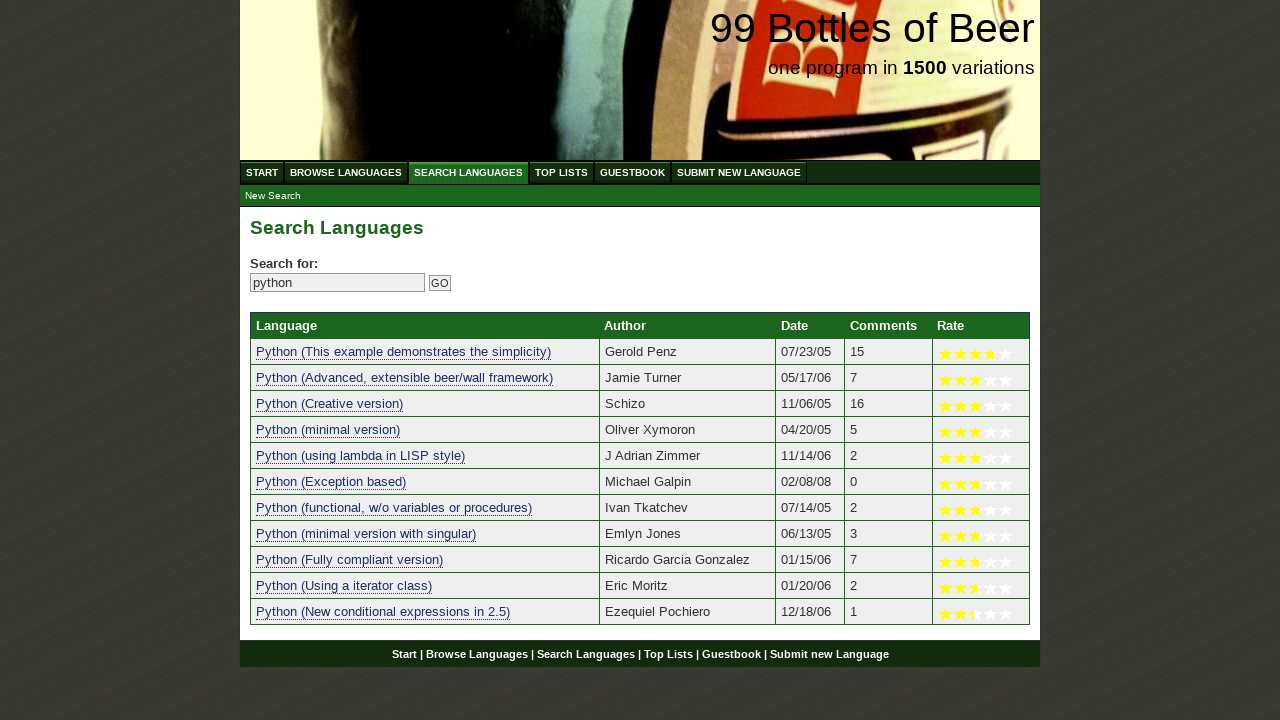

Located all language result links in the table
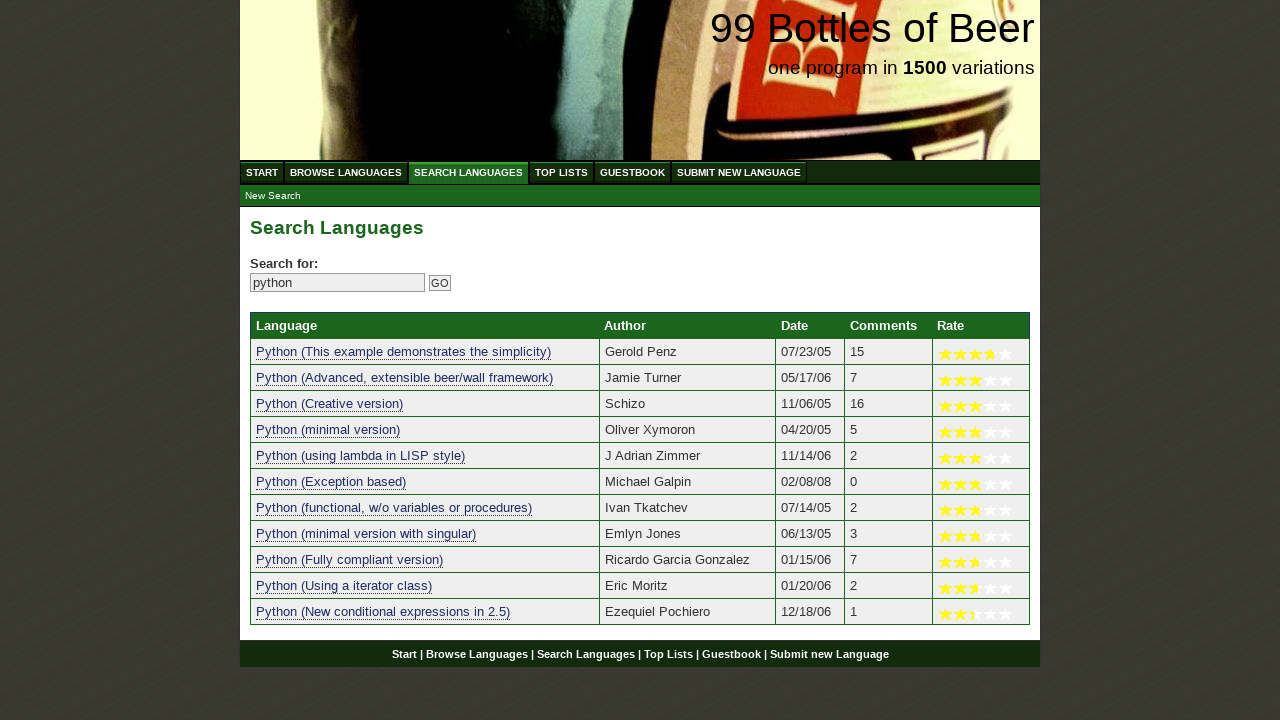

Verified that search results are present: found 11 result(s)
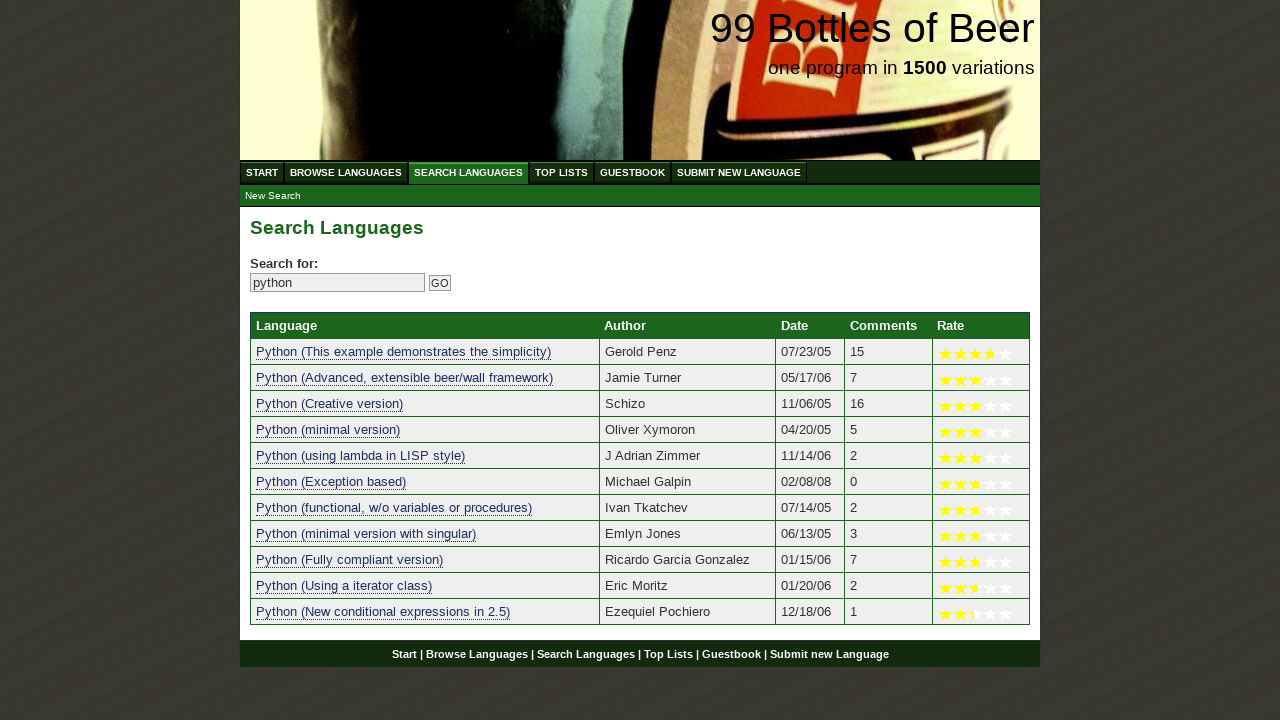

Extracted text from result: 'python (this example demonstrates the simplicity)'
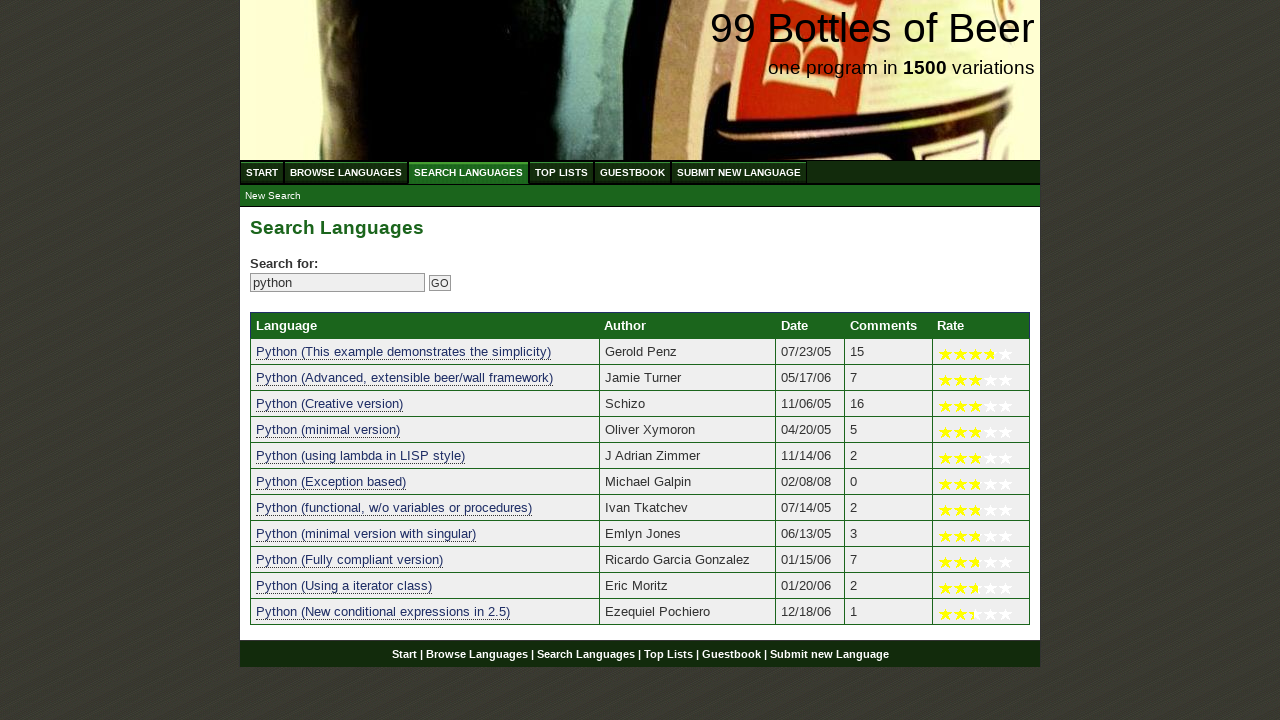

Verified result 'python (this example demonstrates the simplicity)' contains search term 'python'
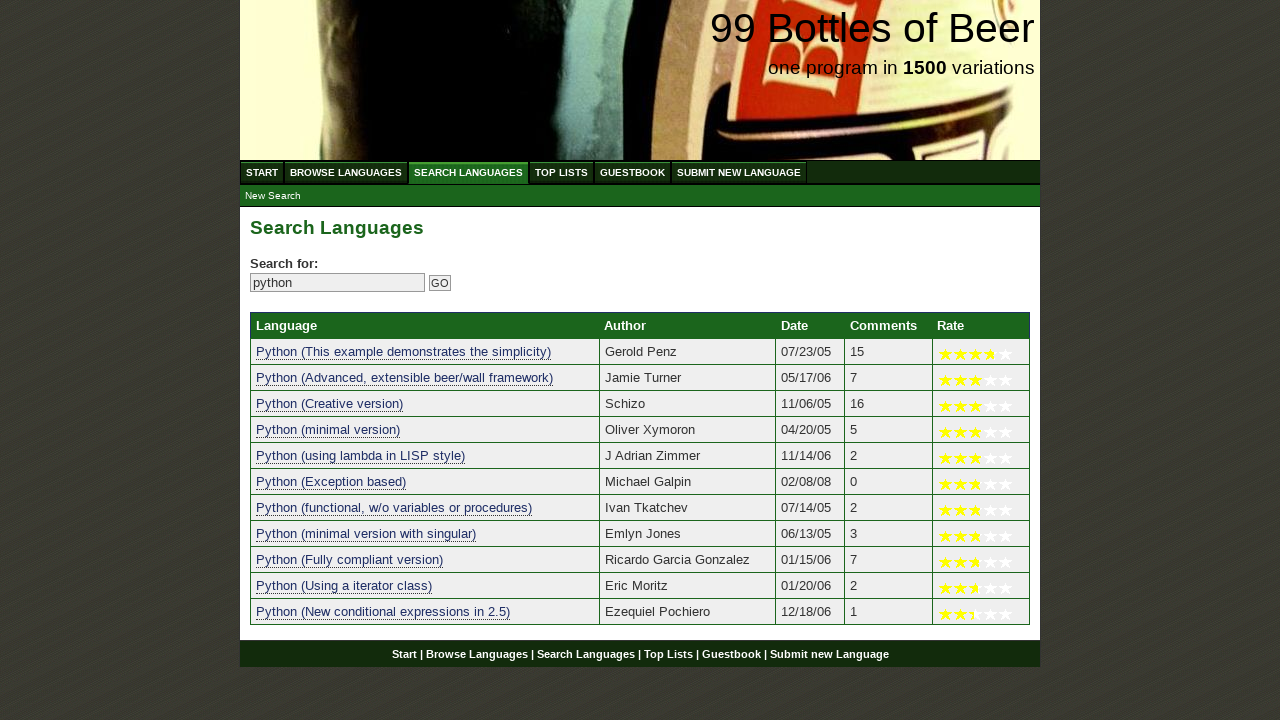

Extracted text from result: 'python (advanced, extensible beer/wall framework)'
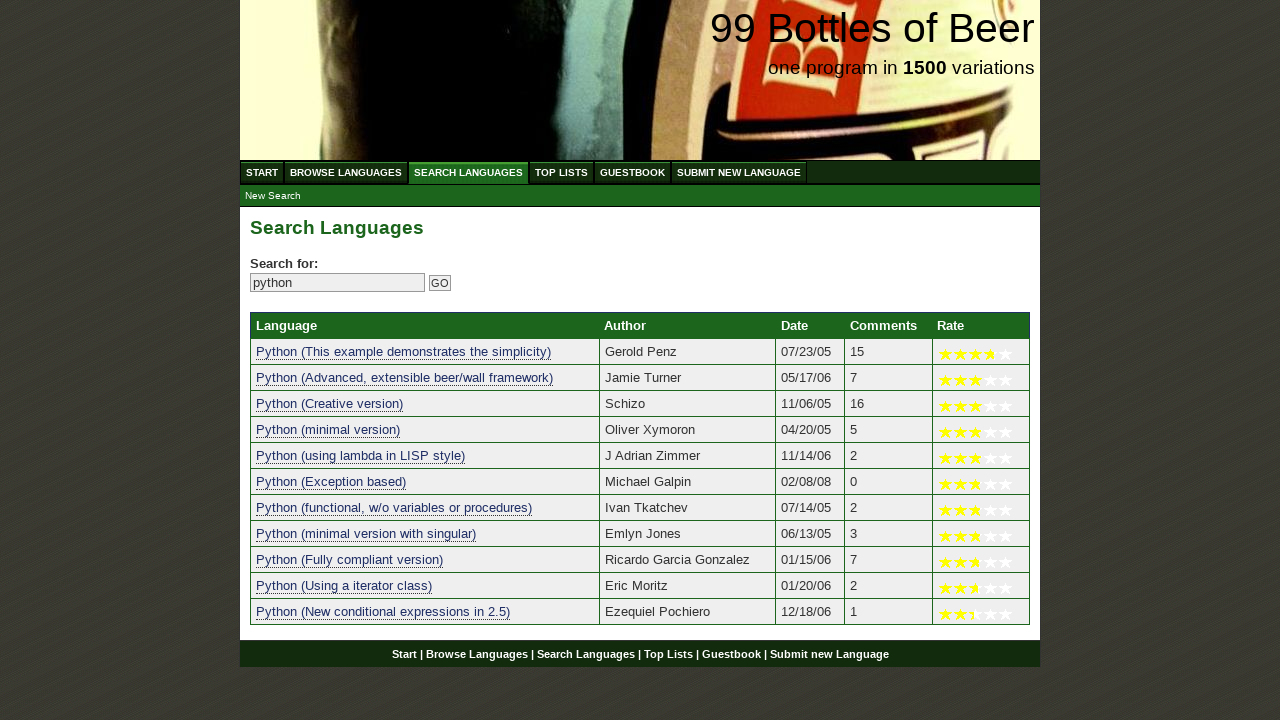

Verified result 'python (advanced, extensible beer/wall framework)' contains search term 'python'
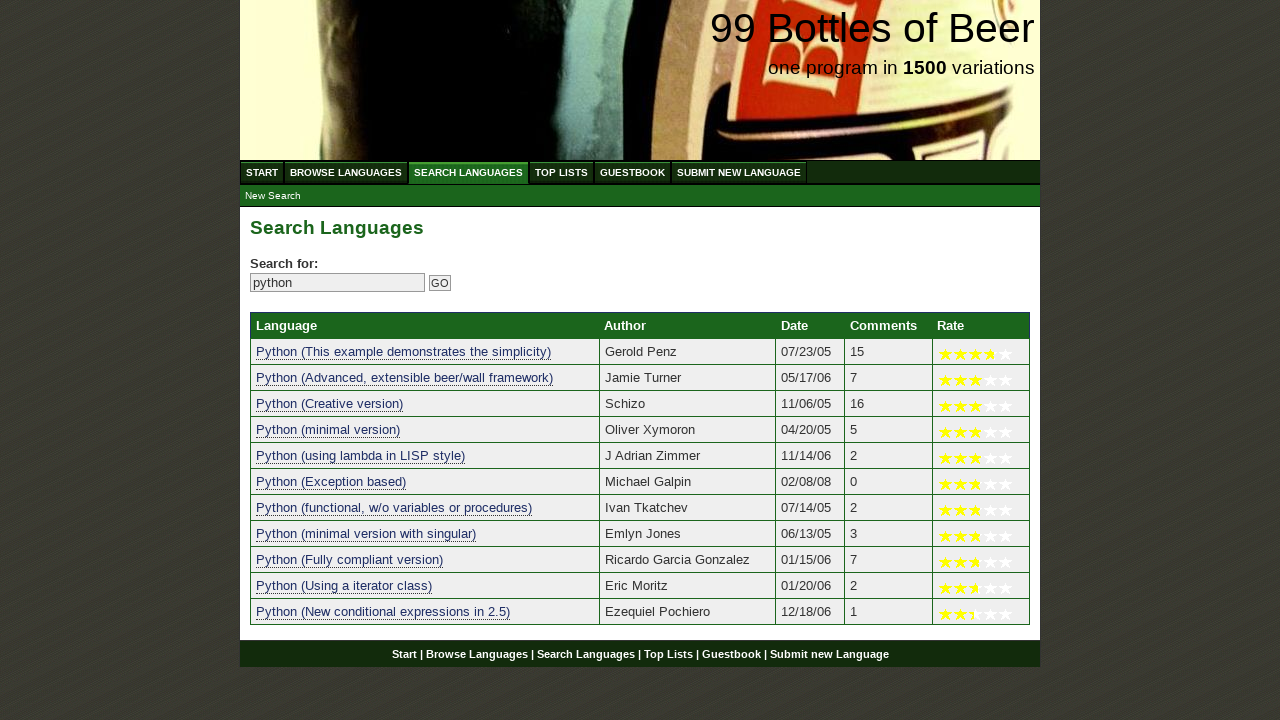

Extracted text from result: 'python (creative version)'
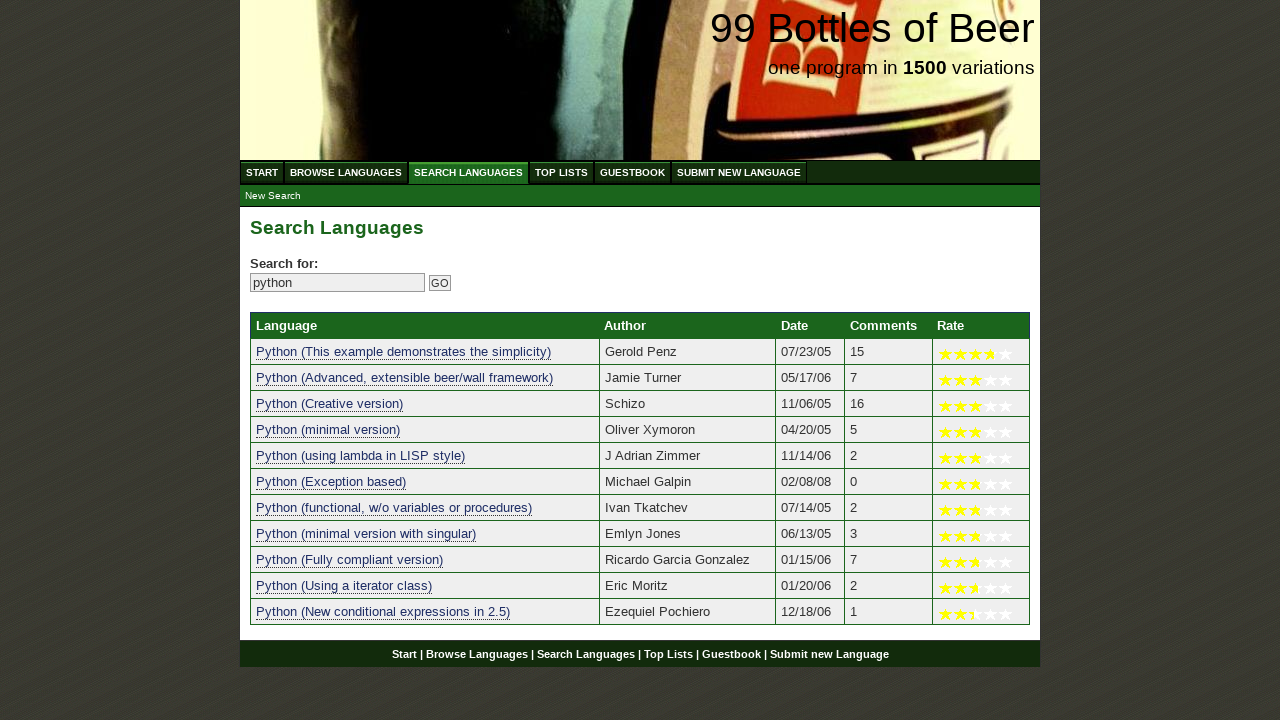

Verified result 'python (creative version)' contains search term 'python'
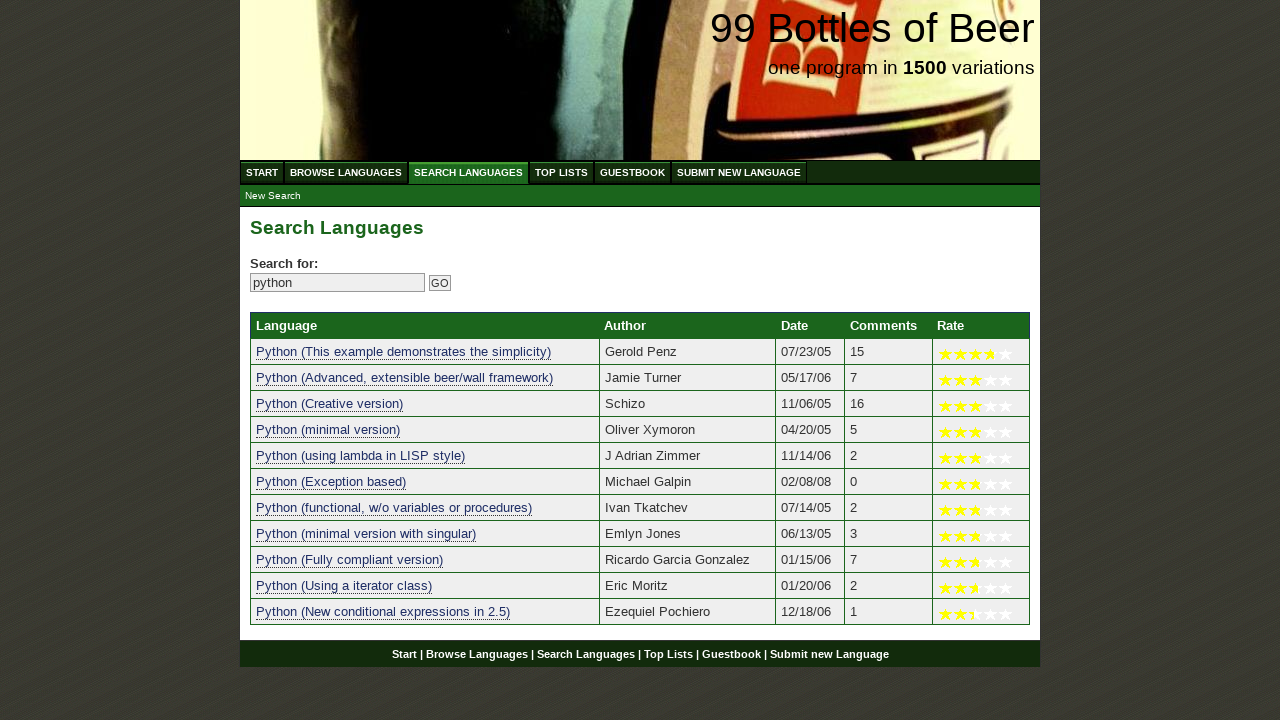

Extracted text from result: 'python (minimal version)'
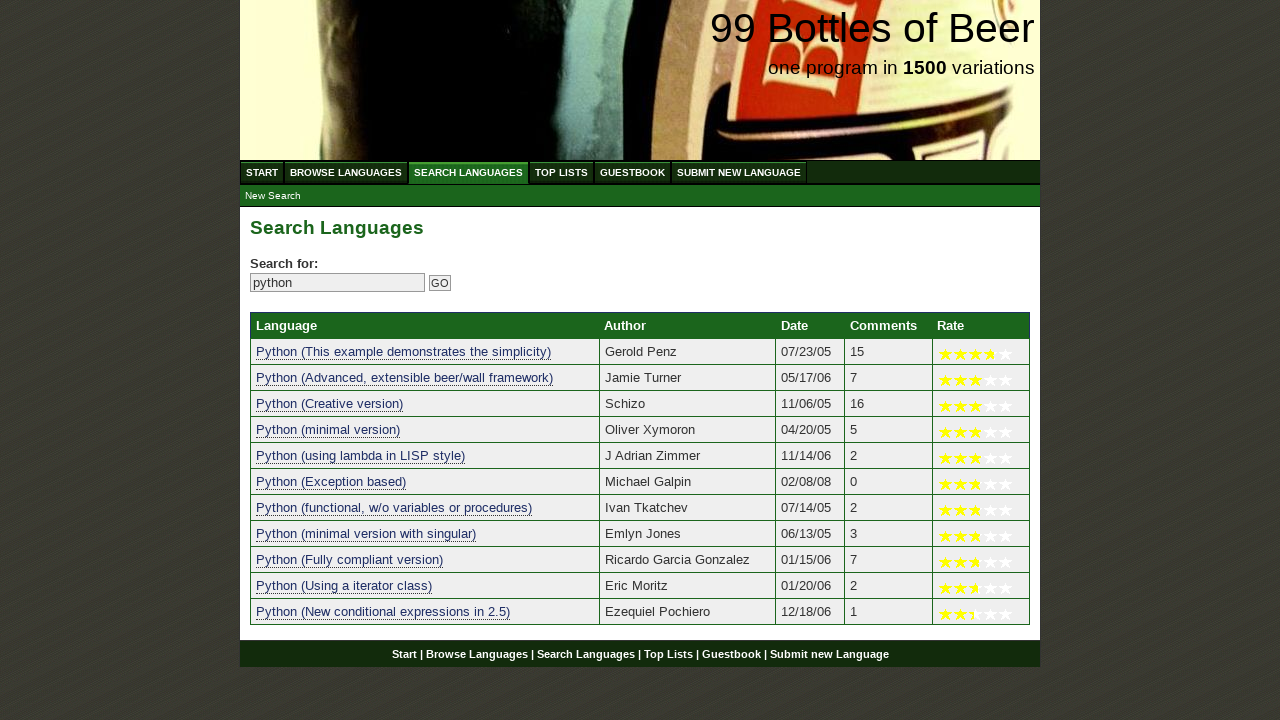

Verified result 'python (minimal version)' contains search term 'python'
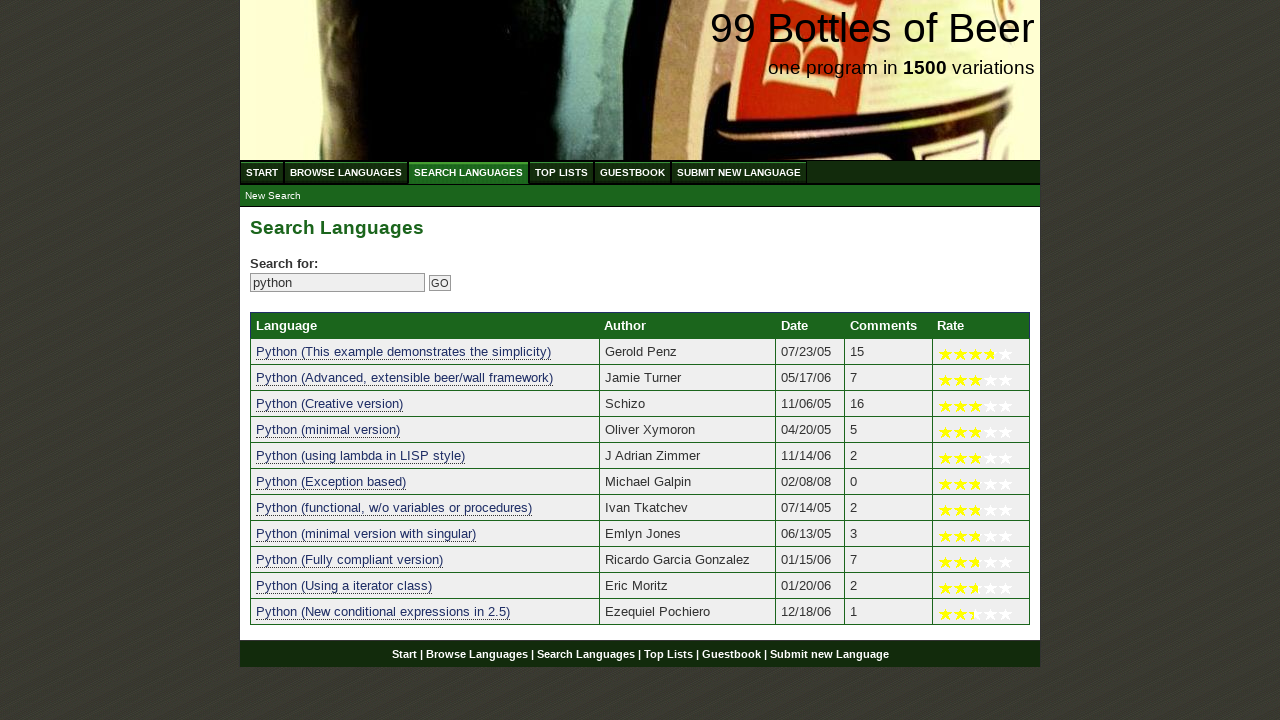

Extracted text from result: 'python (using lambda in lisp style)'
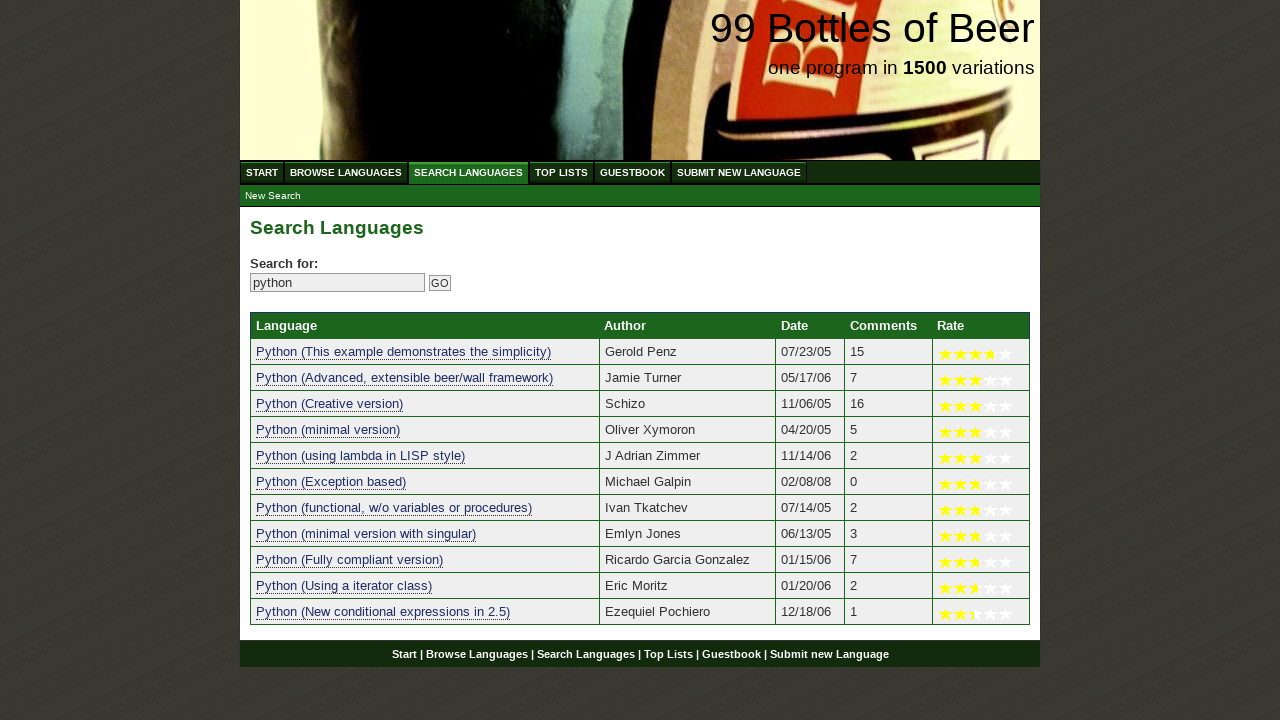

Verified result 'python (using lambda in lisp style)' contains search term 'python'
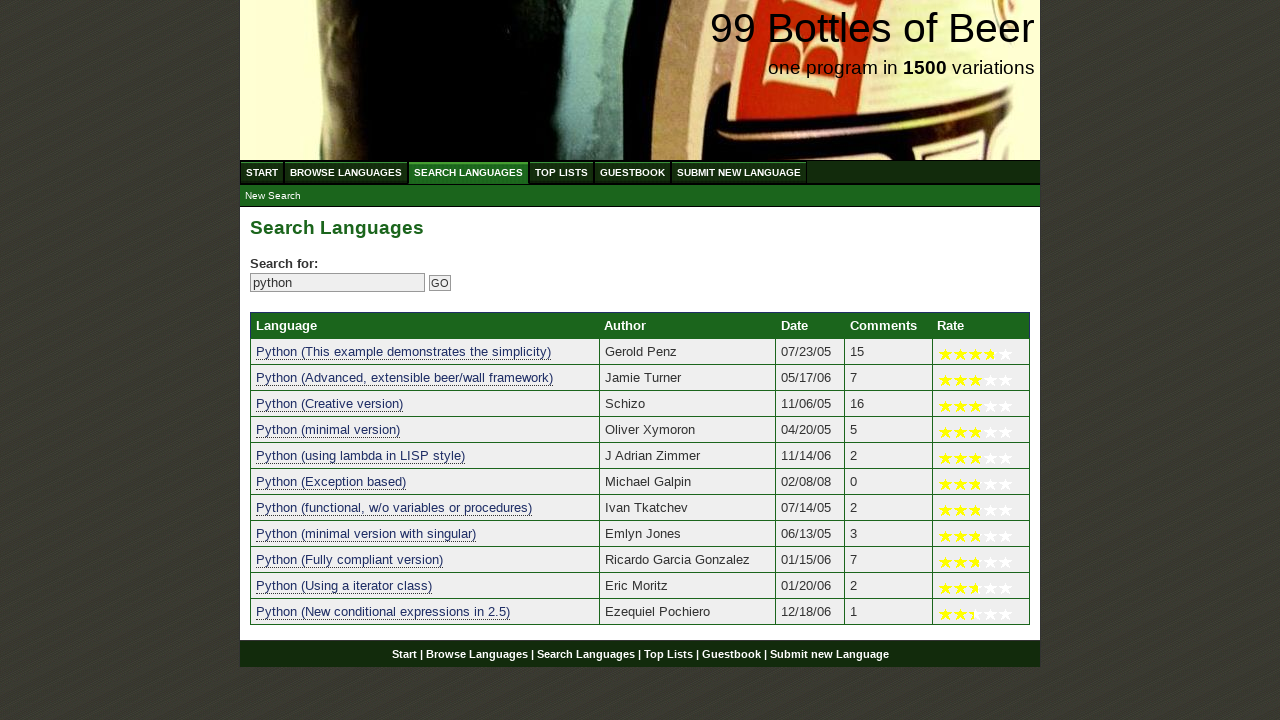

Extracted text from result: 'python (exception based)'
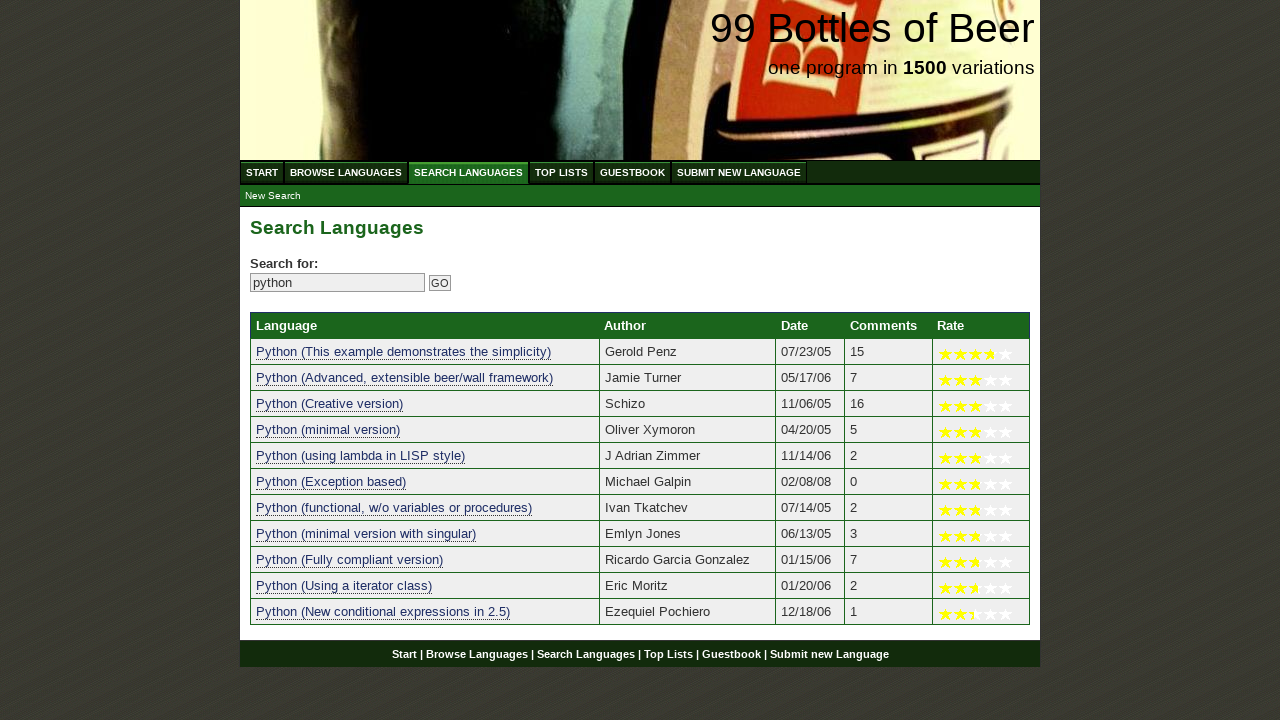

Verified result 'python (exception based)' contains search term 'python'
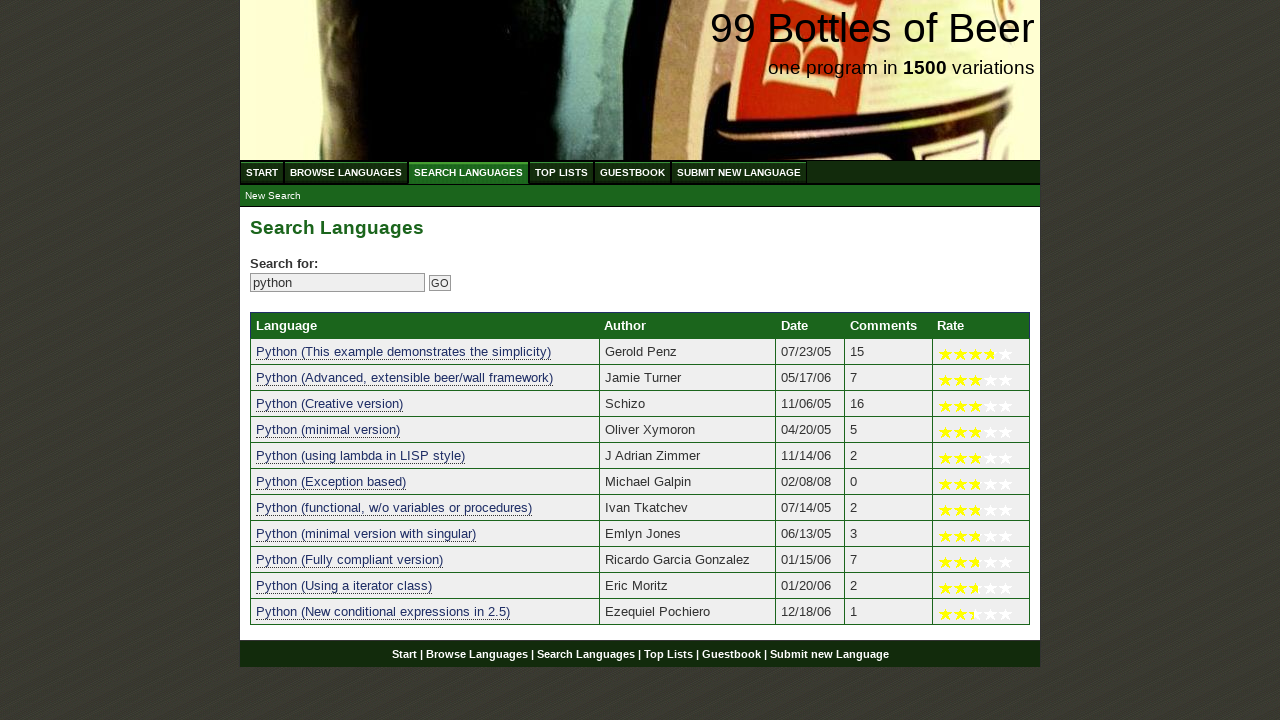

Extracted text from result: 'python (functional, w/o variables or procedures)'
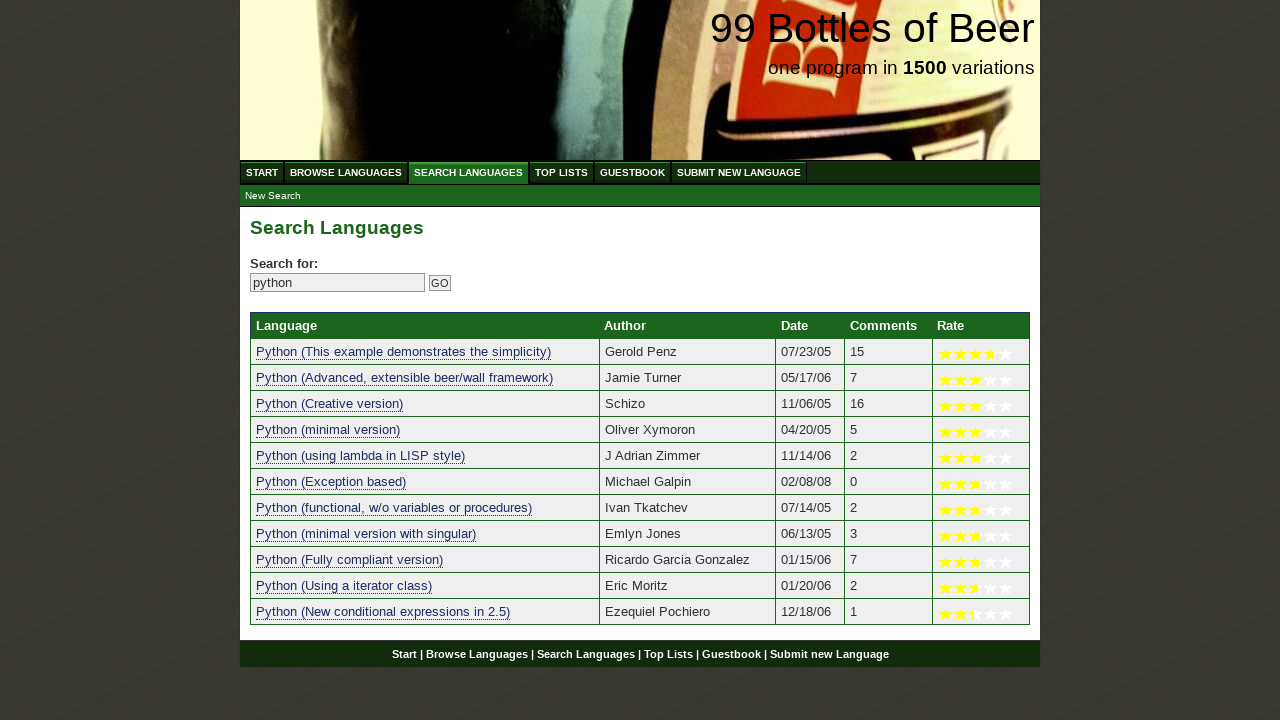

Verified result 'python (functional, w/o variables or procedures)' contains search term 'python'
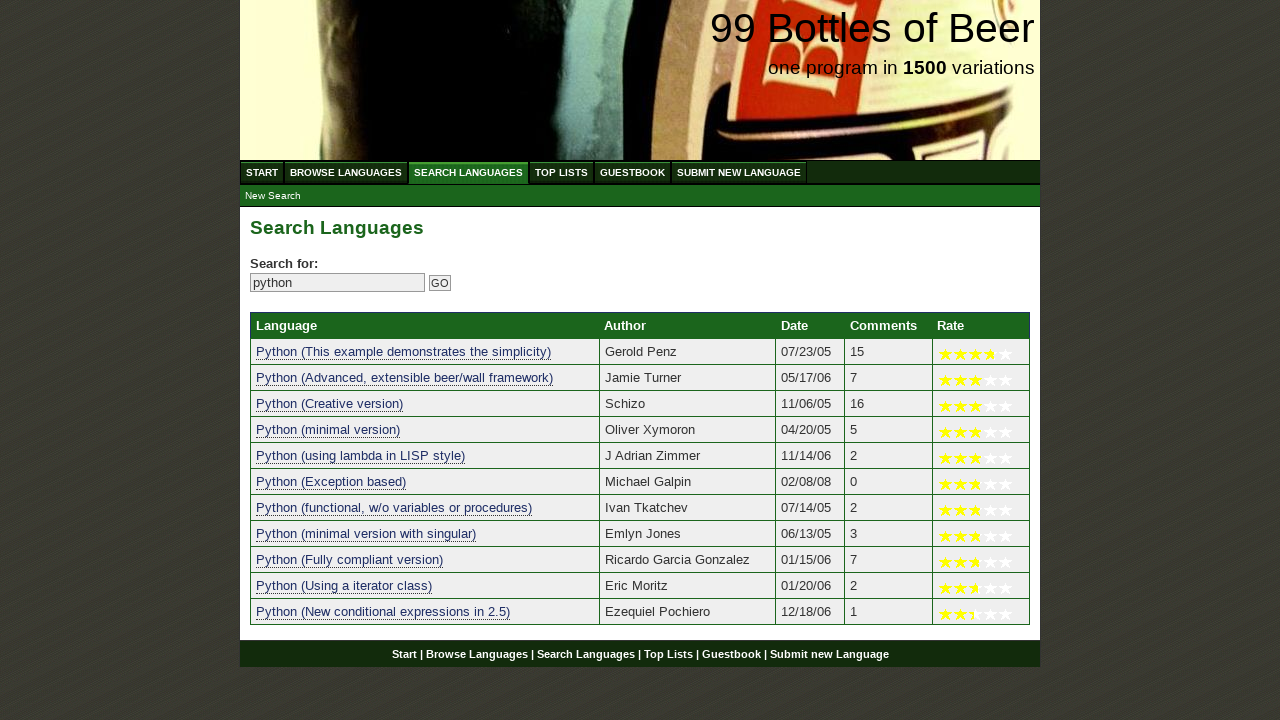

Extracted text from result: 'python (minimal version with singular)'
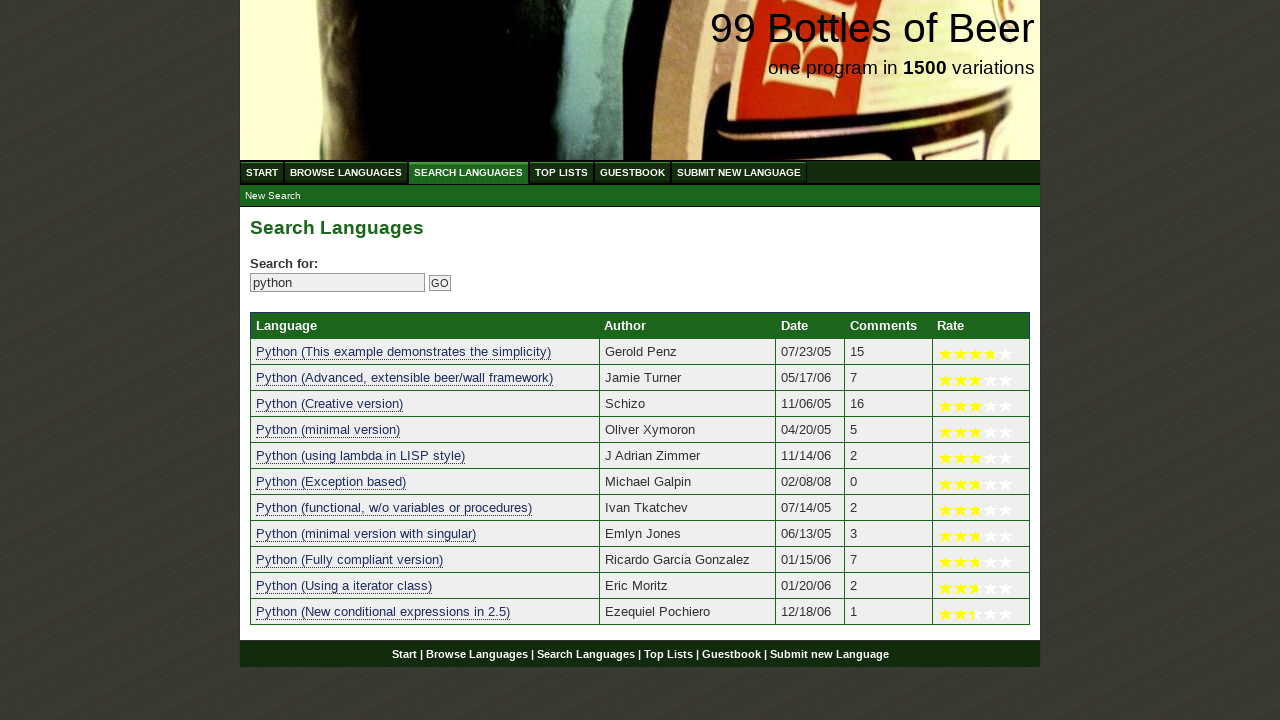

Verified result 'python (minimal version with singular)' contains search term 'python'
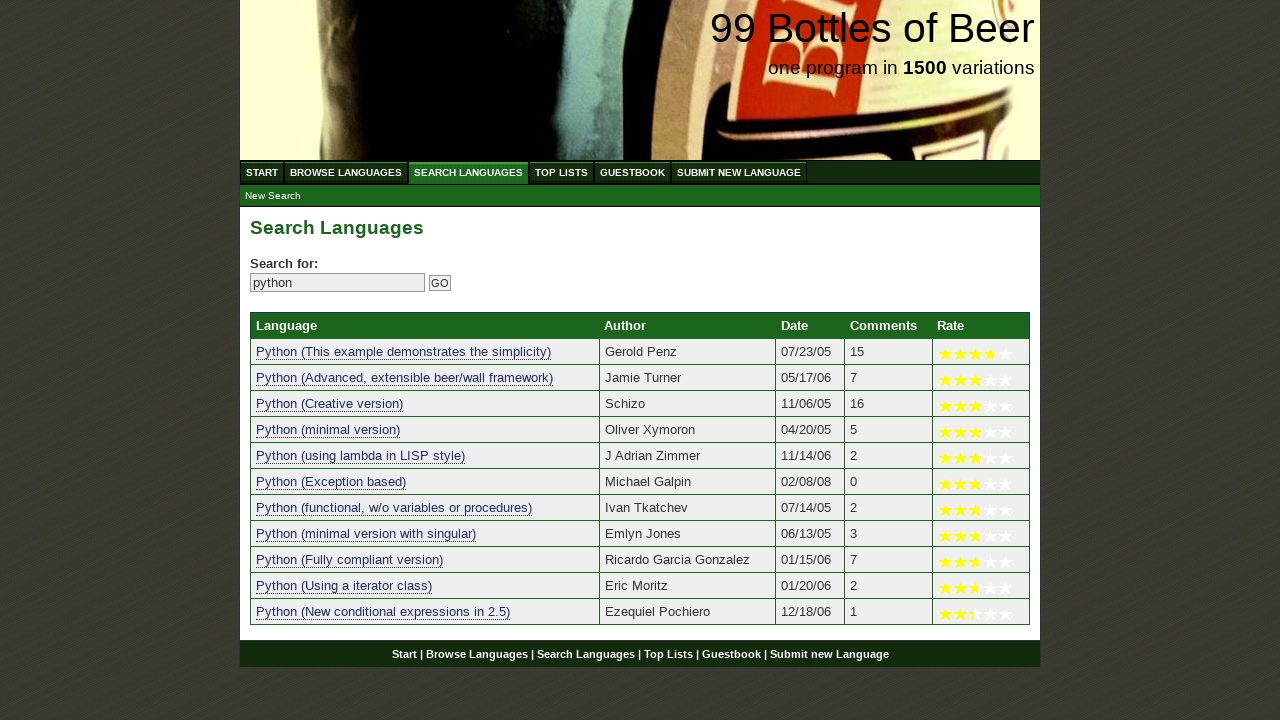

Extracted text from result: 'python (fully compliant version)'
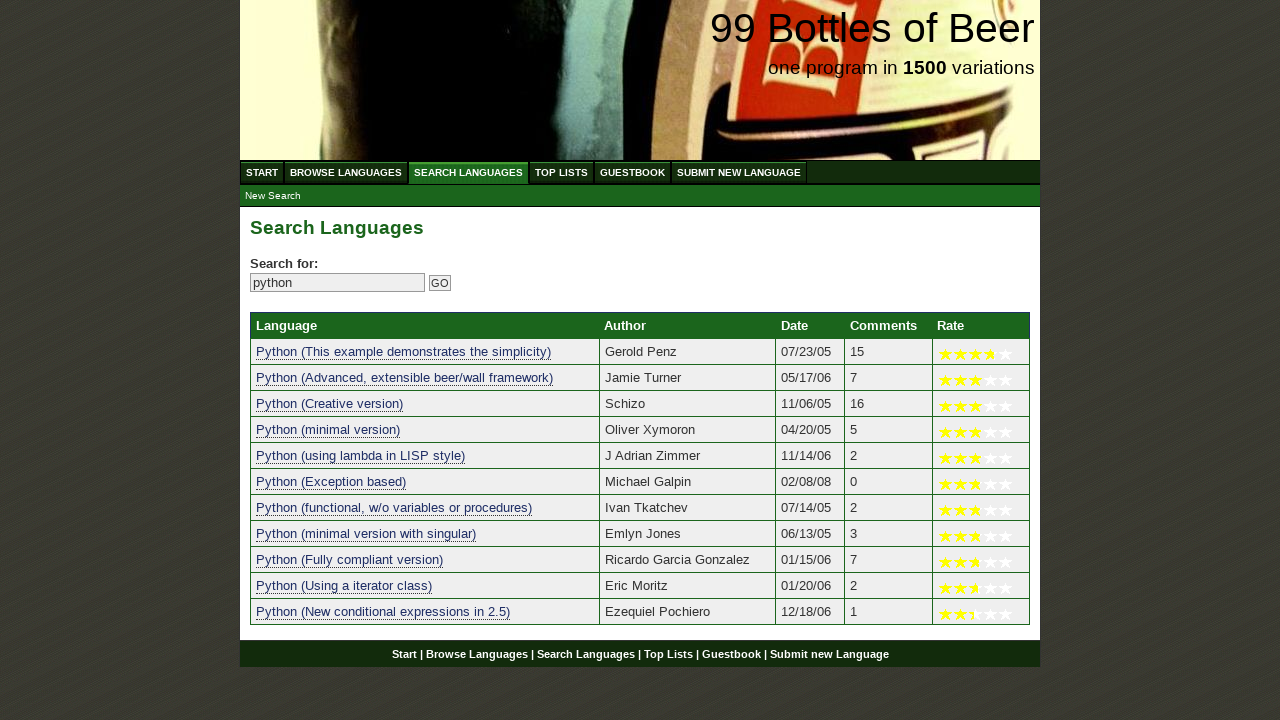

Verified result 'python (fully compliant version)' contains search term 'python'
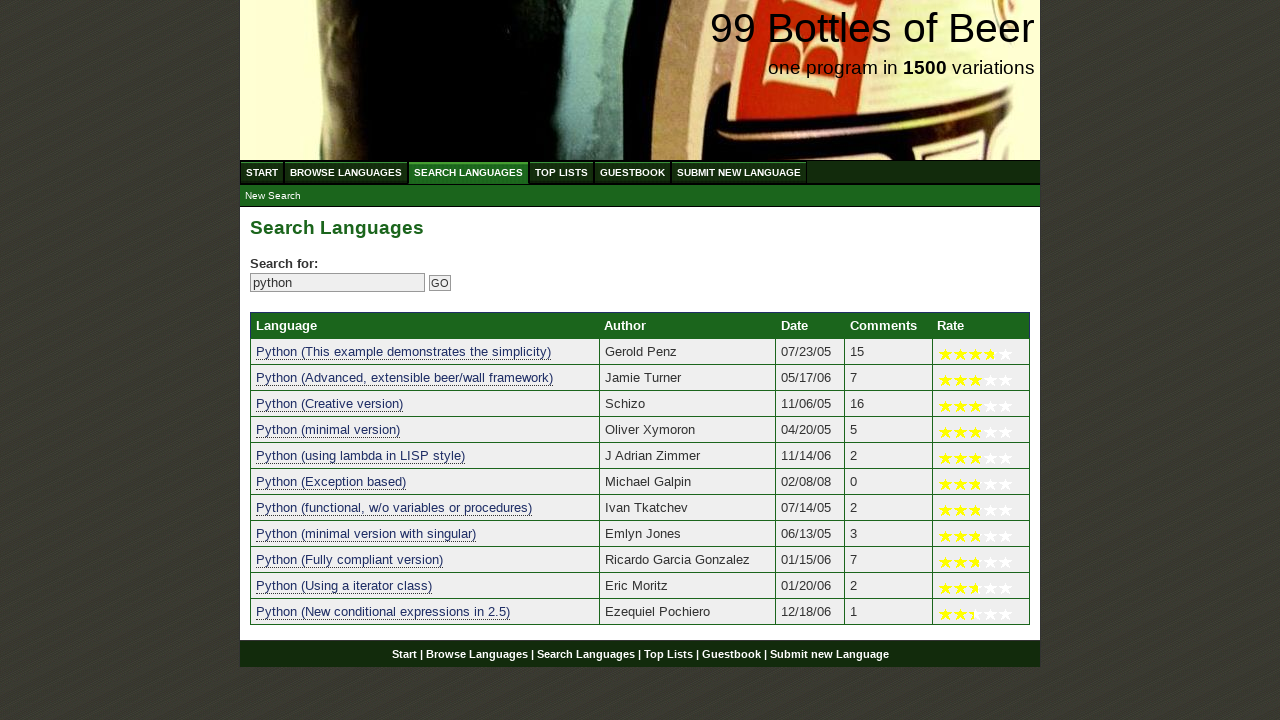

Extracted text from result: 'python (using a iterator class)'
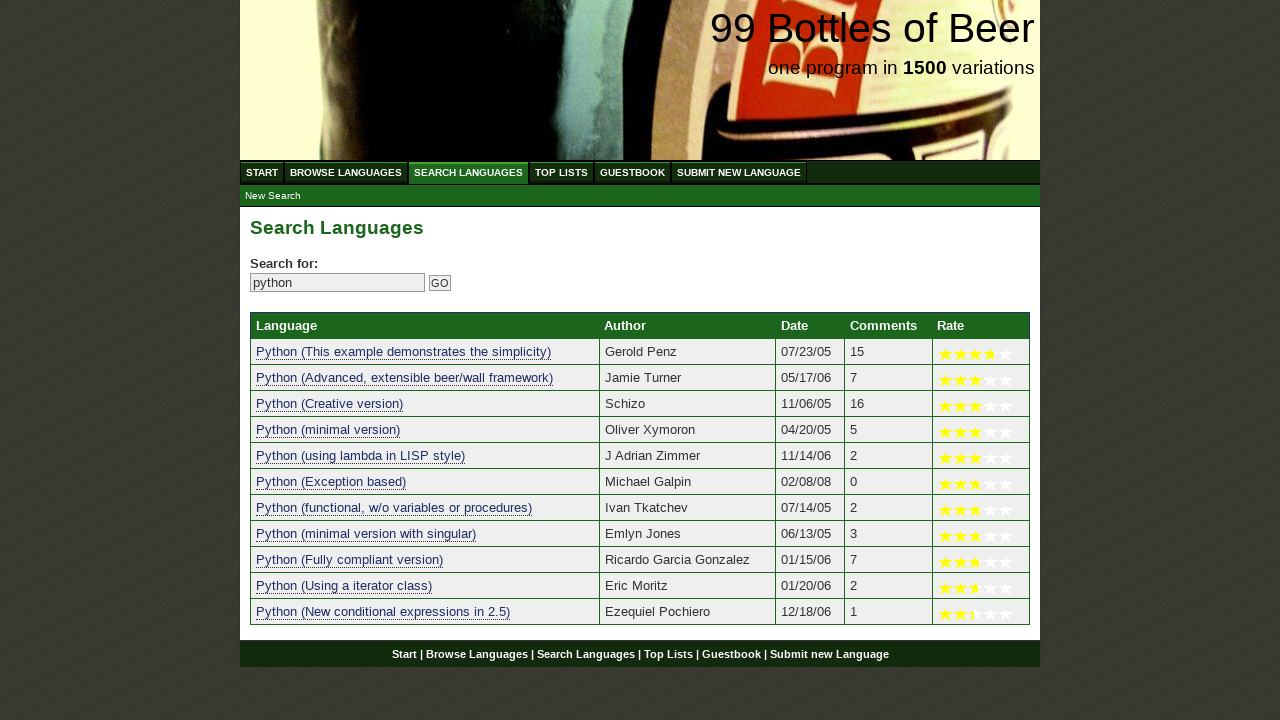

Verified result 'python (using a iterator class)' contains search term 'python'
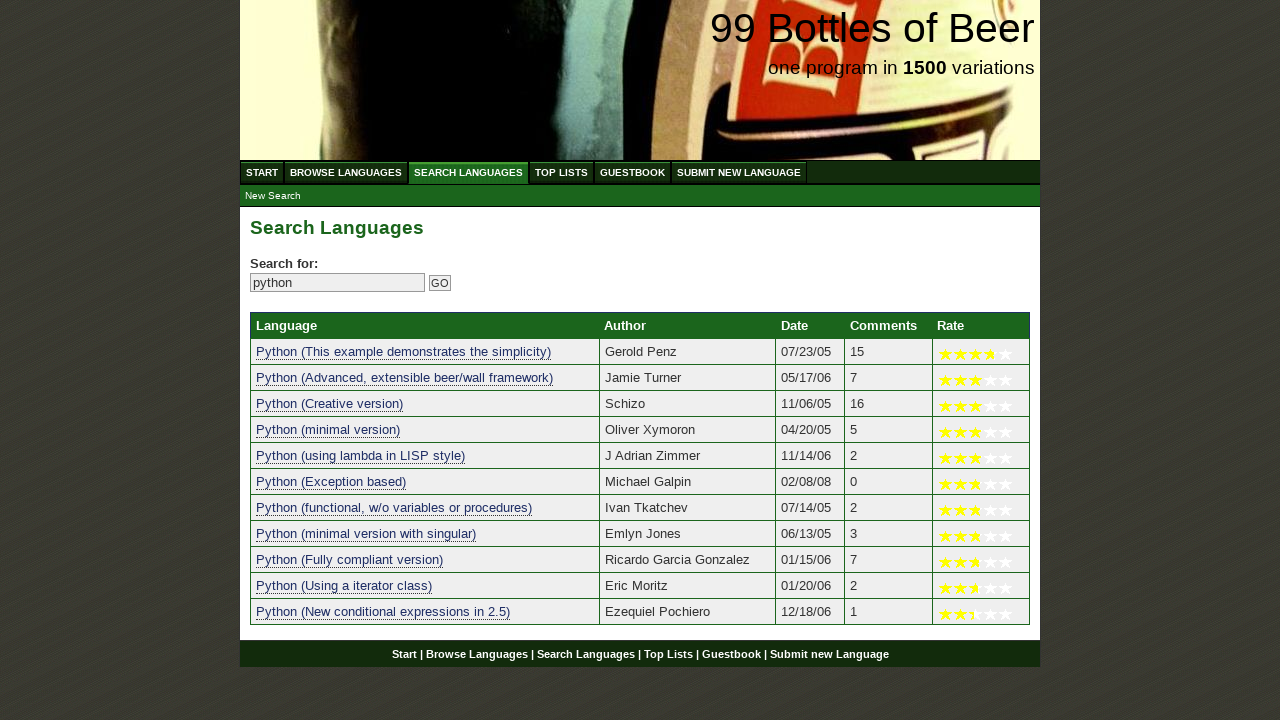

Extracted text from result: 'python (new conditional expressions in 2.5)'
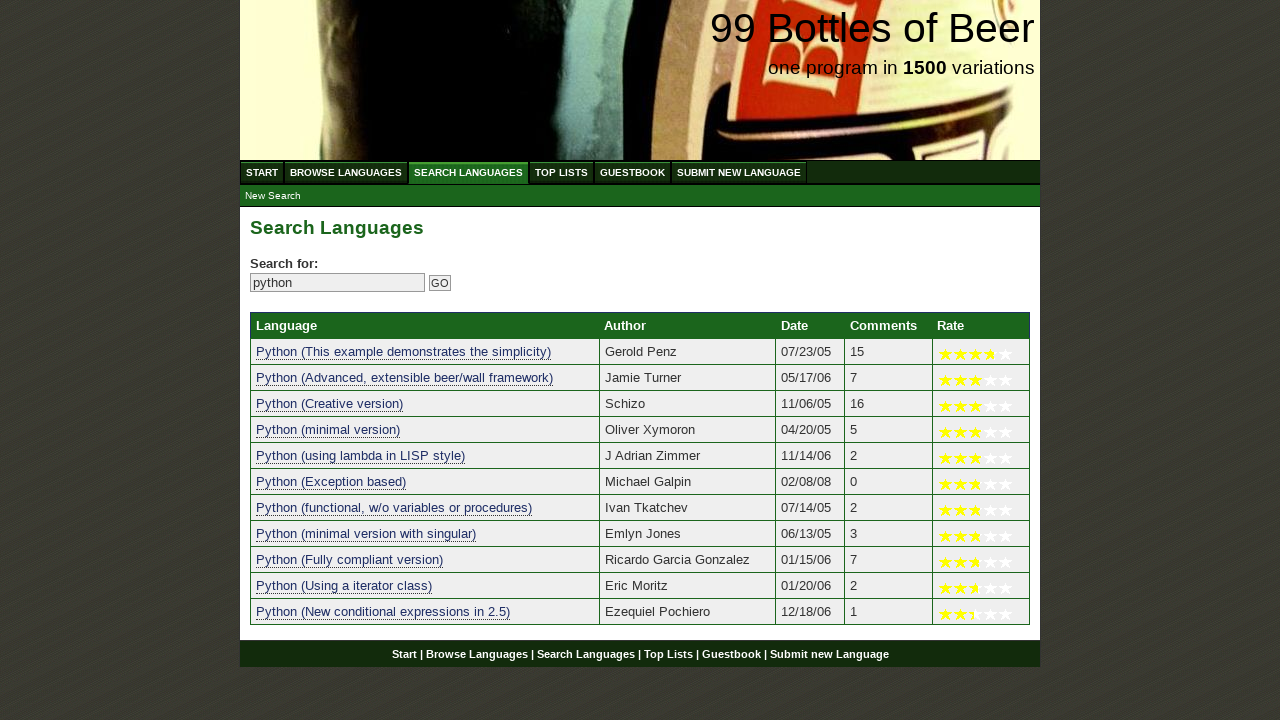

Verified result 'python (new conditional expressions in 2.5)' contains search term 'python'
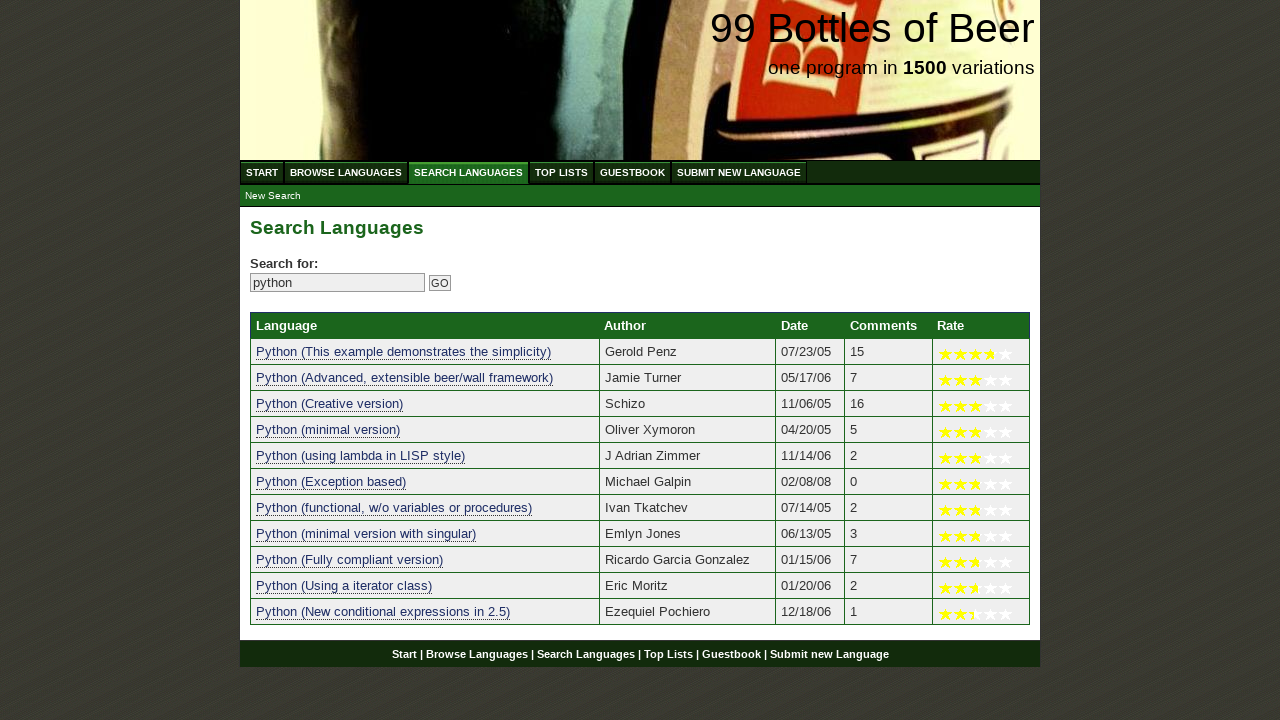

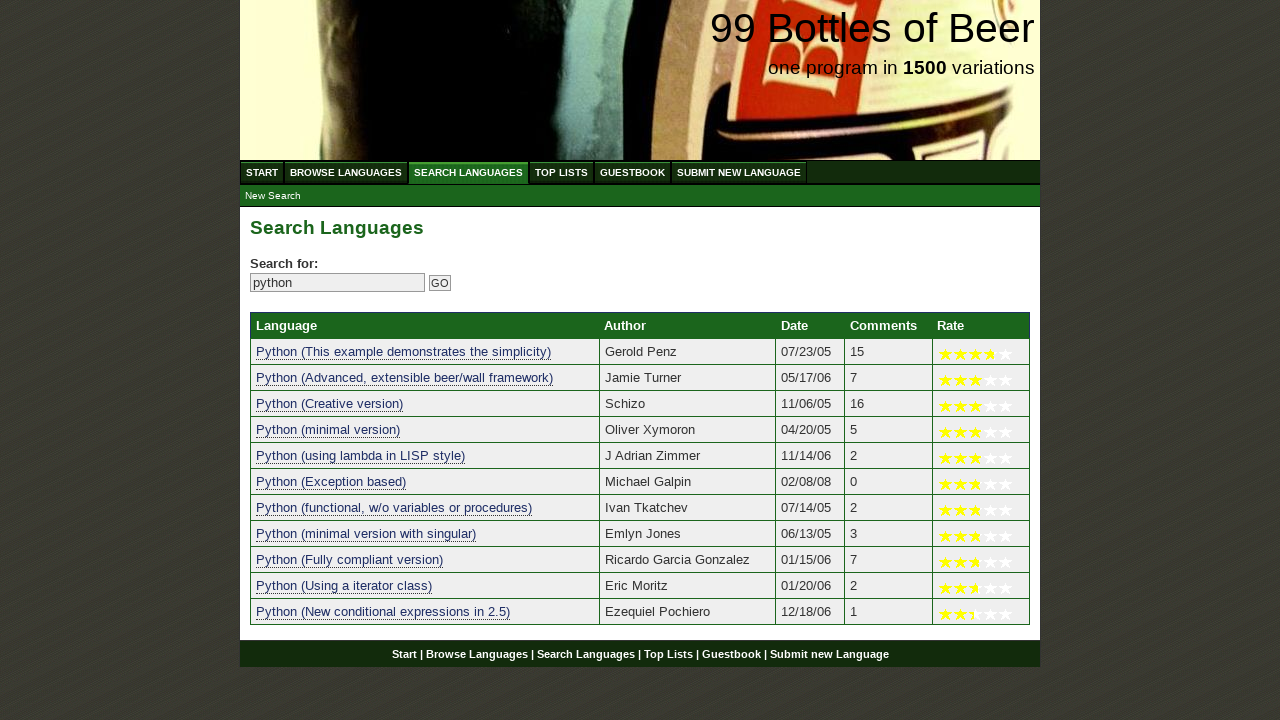